Navigates to Rahul Shetty Academy homepage and verifies the page loads by checking title and URL

Starting URL: https://rahulshettyacademy.com/

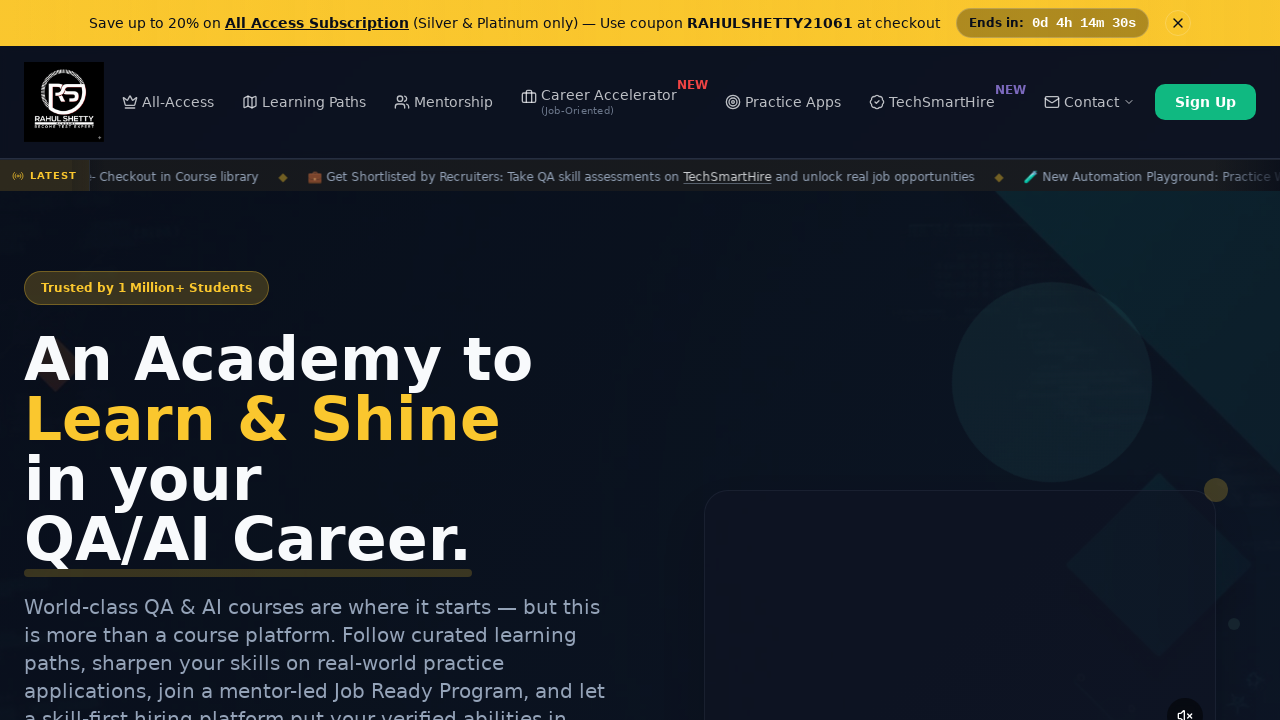

Waited for page to reach domcontentloaded state
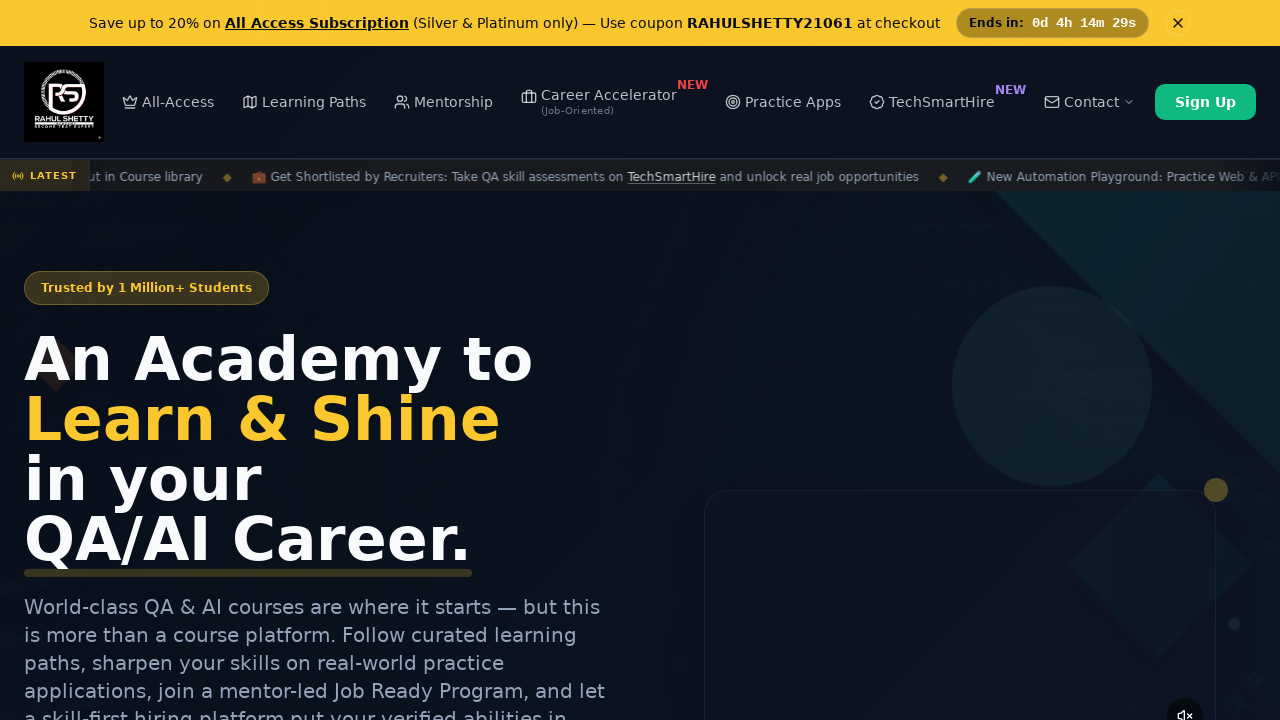

Verified page title exists
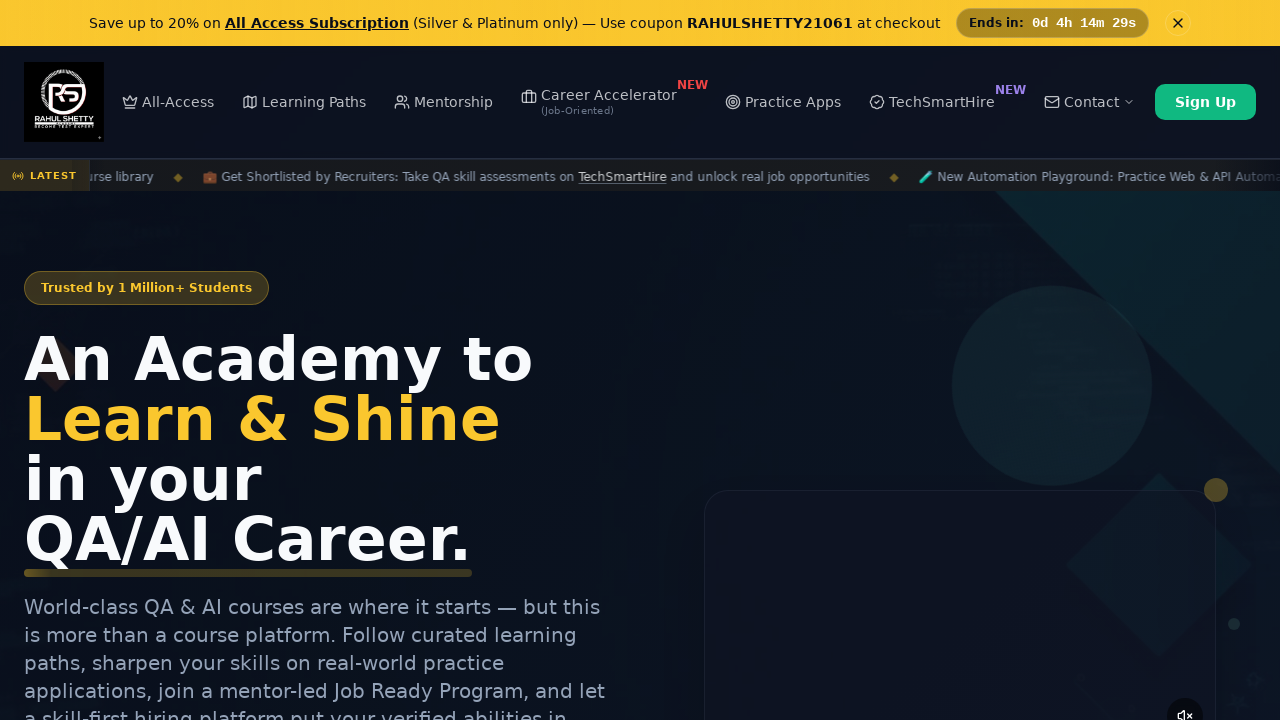

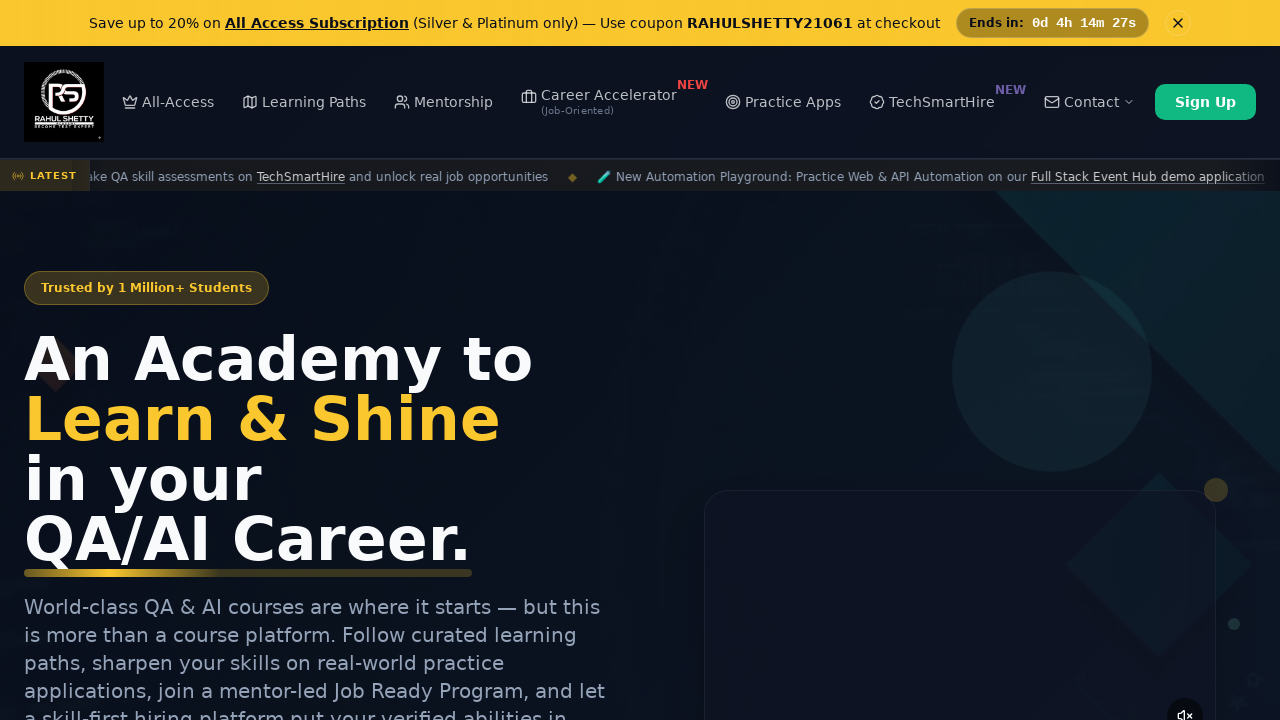